Tests a math challenge form by extracting a value from an element attribute, calculating a mathematical result, filling the answer field, checking required checkboxes, and submitting the form

Starting URL: http://suninjuly.github.io/get_attribute.html

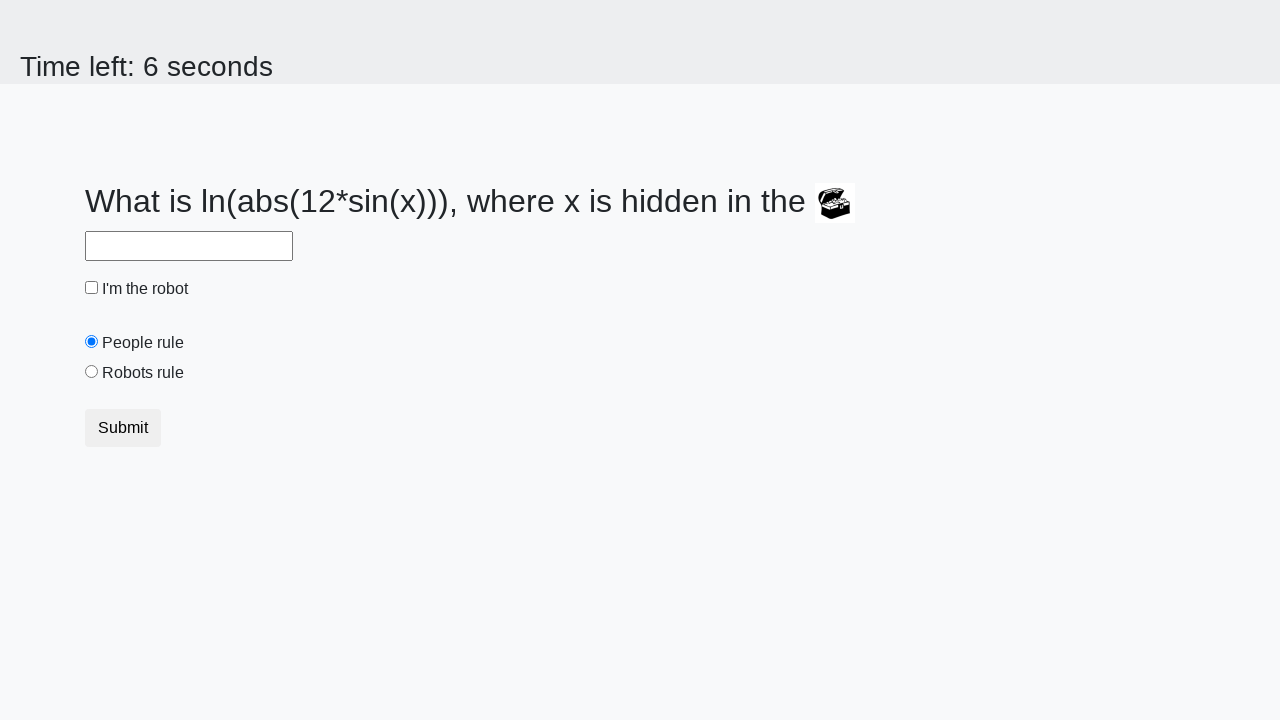

Located treasure element with valuex attribute
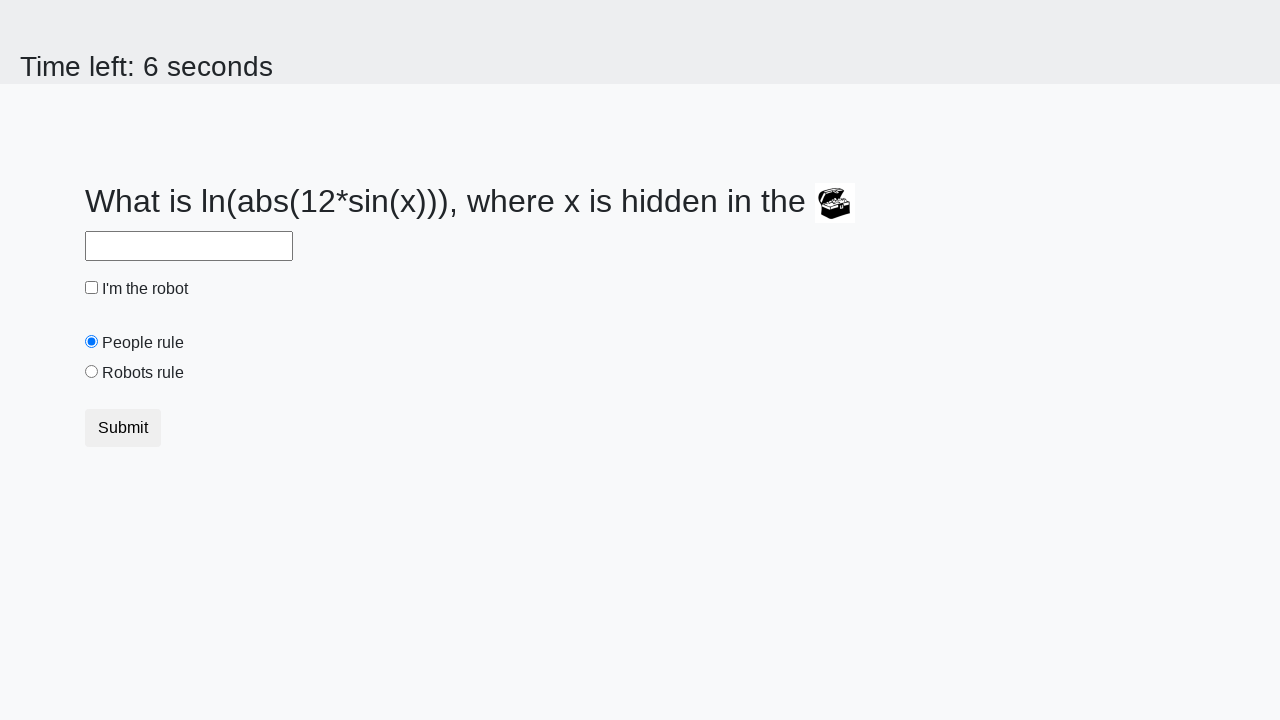

Extracted valuex attribute: 815
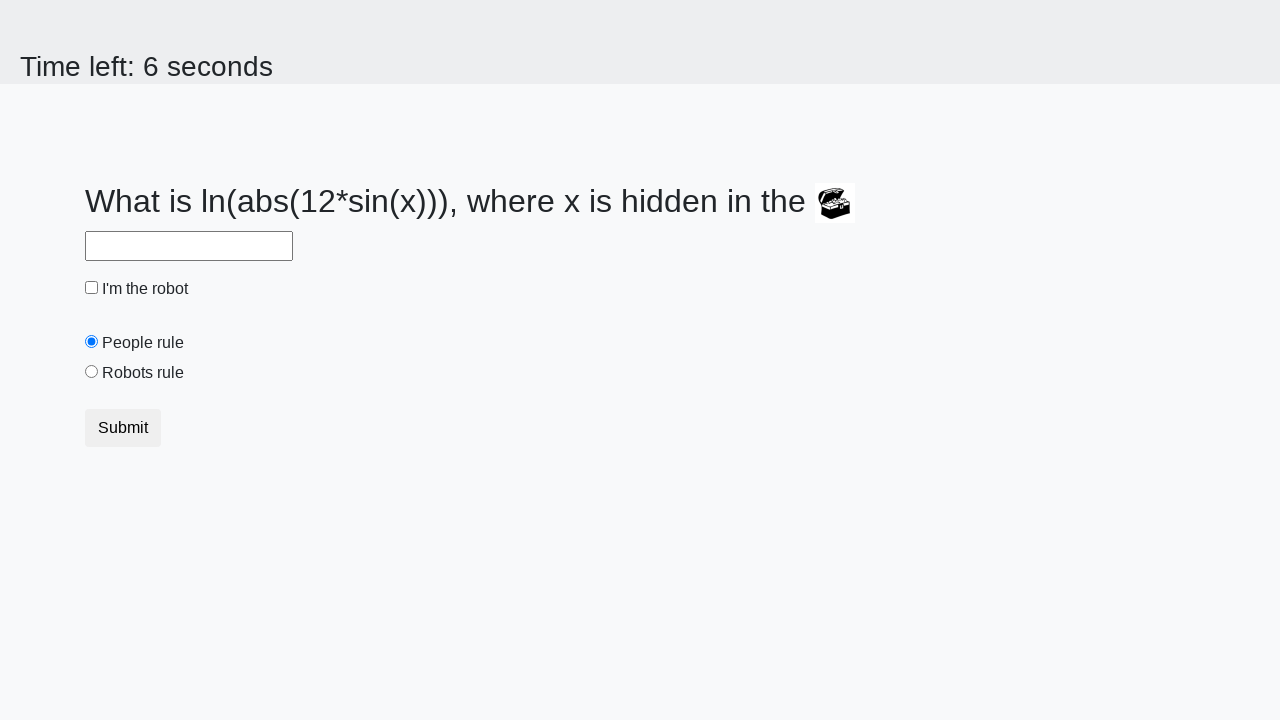

Calculated mathematical result: 2.455014095006879
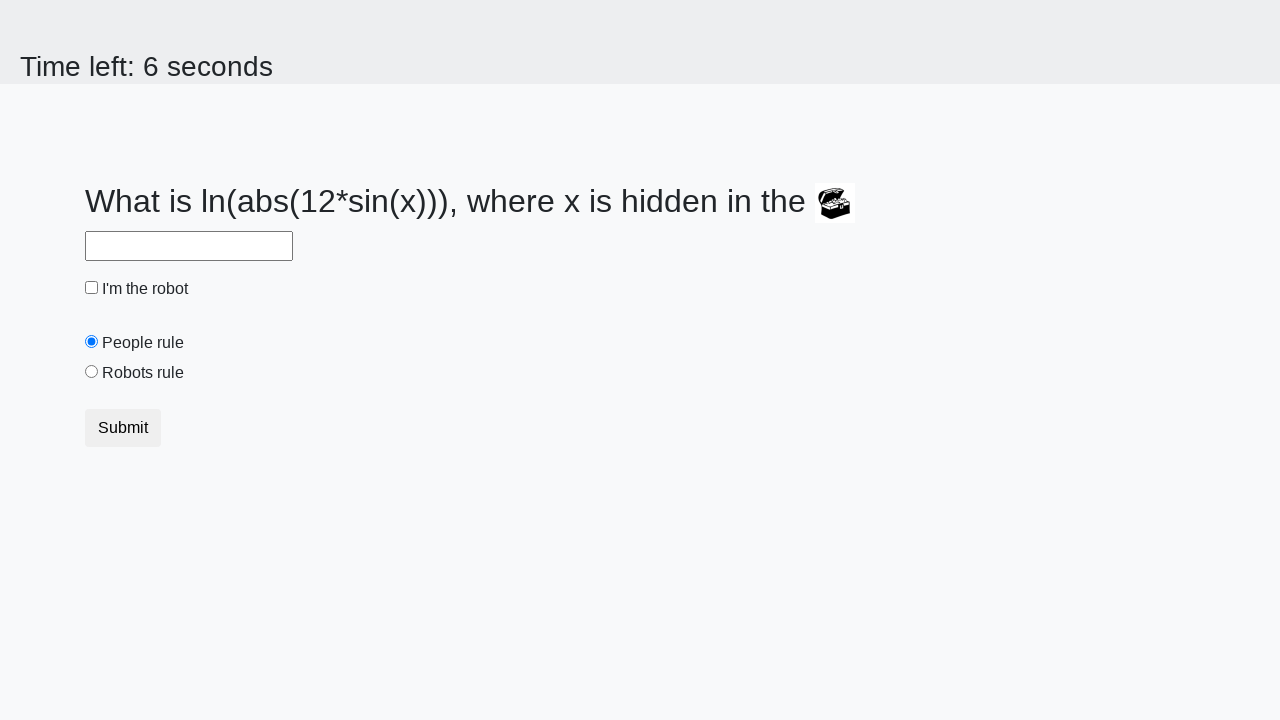

Filled answer field with calculated value: 2.455014095006879 on #answer
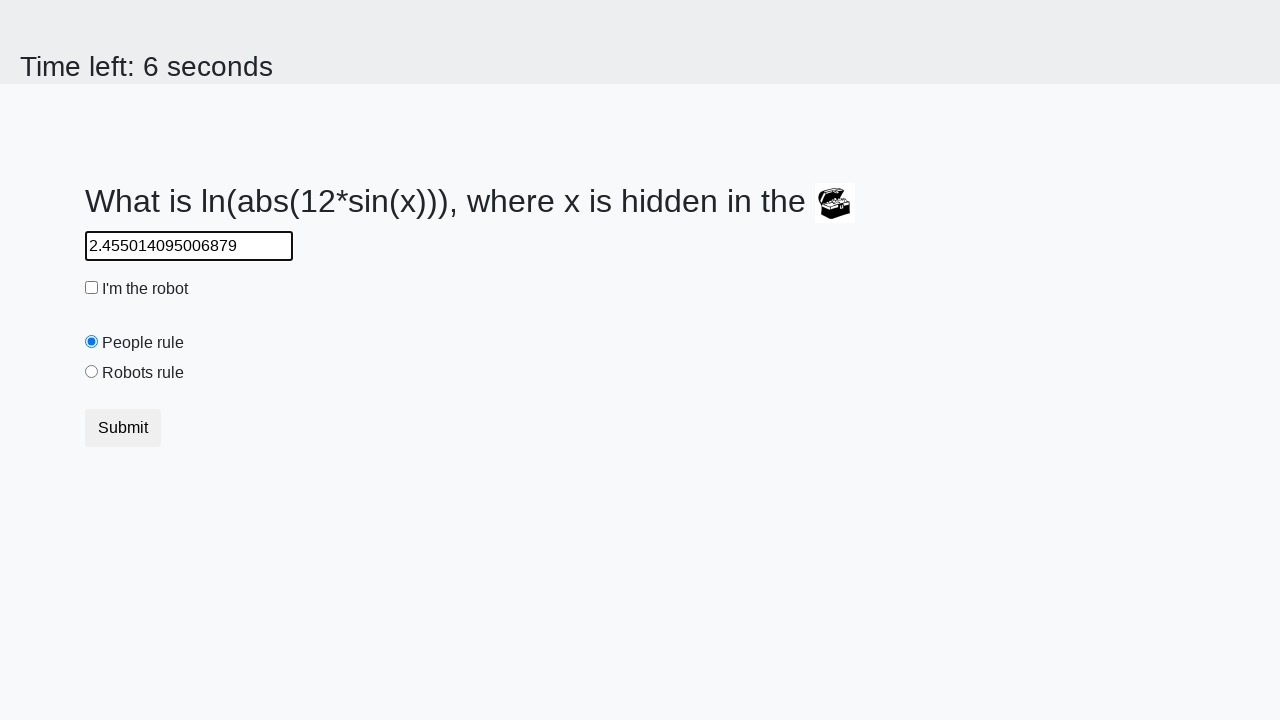

Checked the robot checkbox at (92, 288) on #robotCheckbox
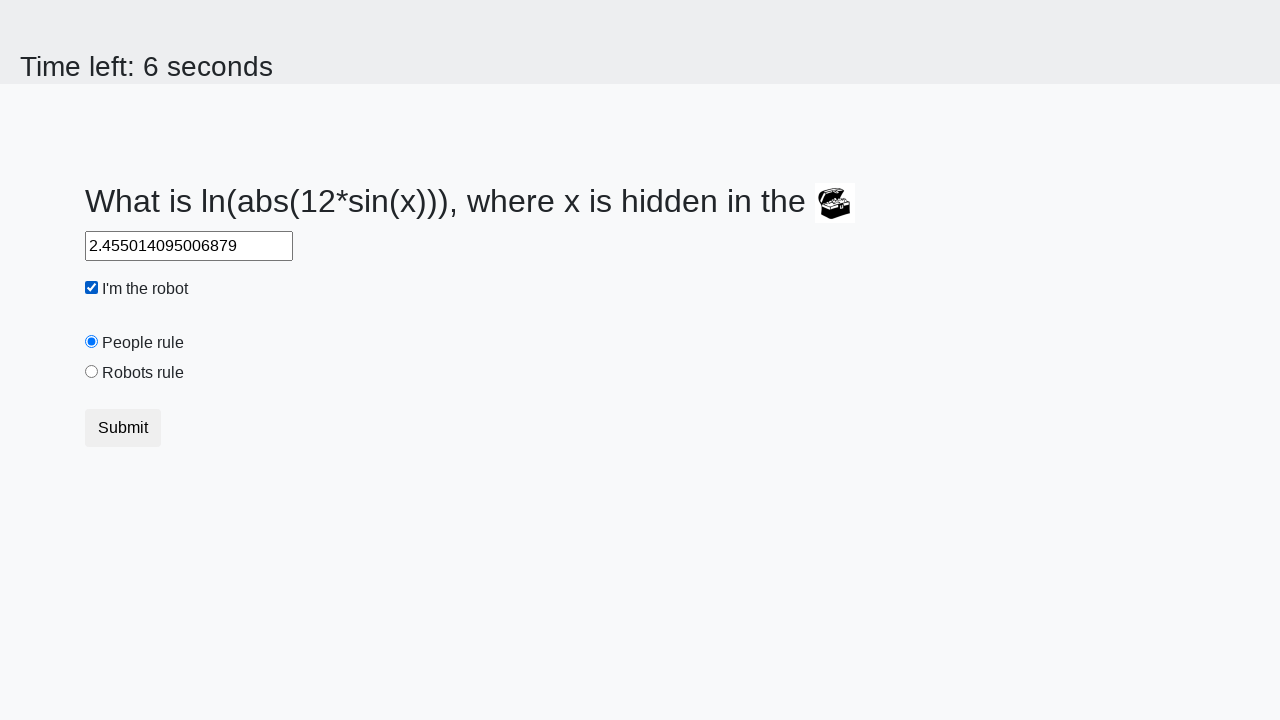

Checked the robots rule checkbox at (92, 372) on #robotsRule
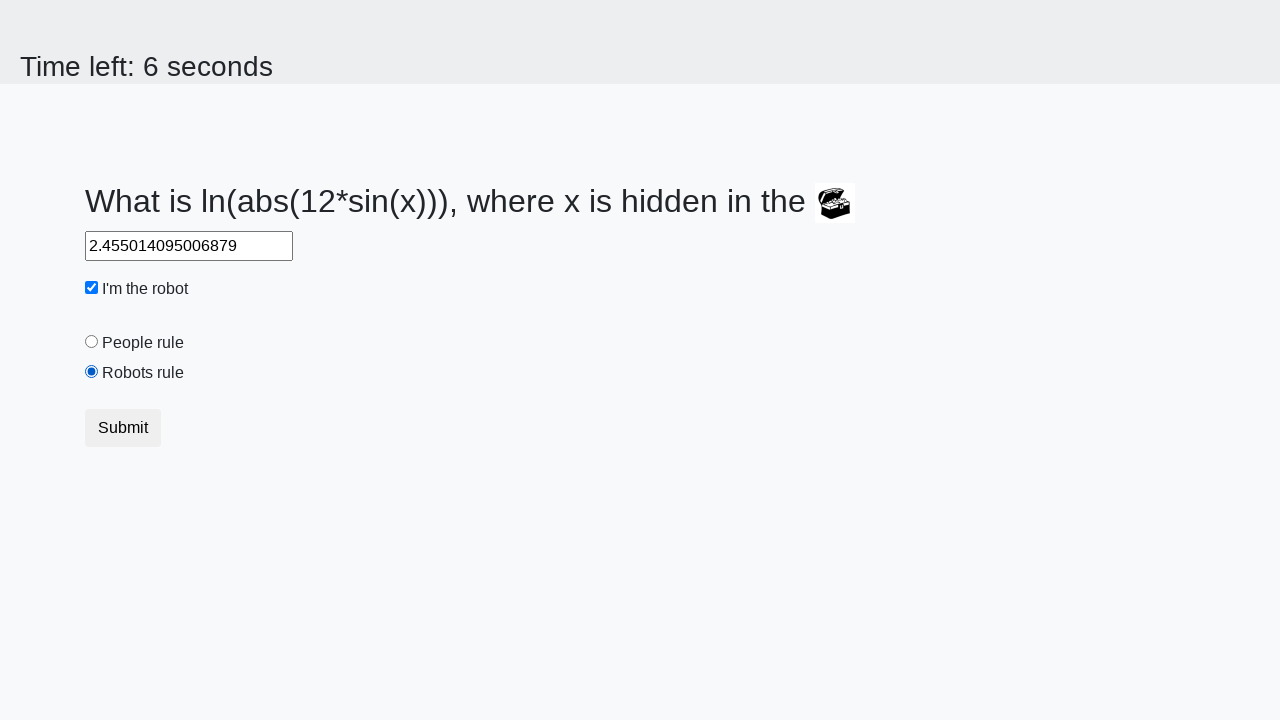

Clicked submit button to submit the form at (123, 428) on button
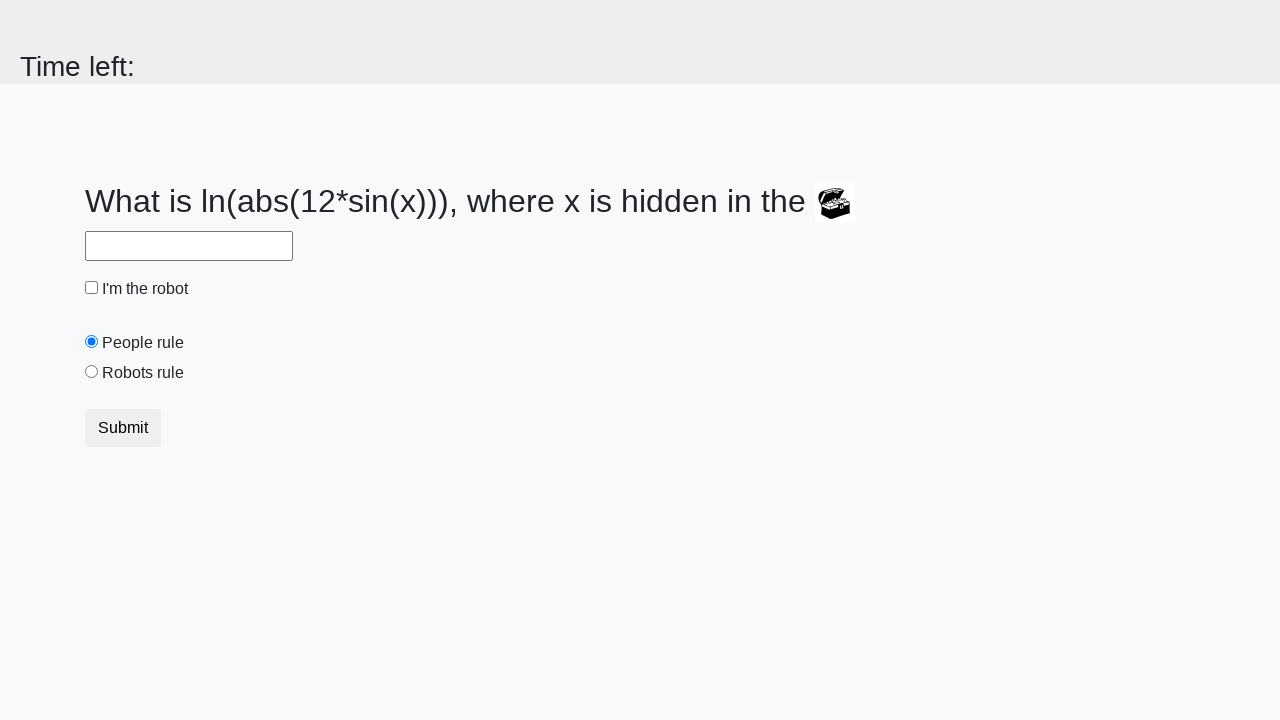

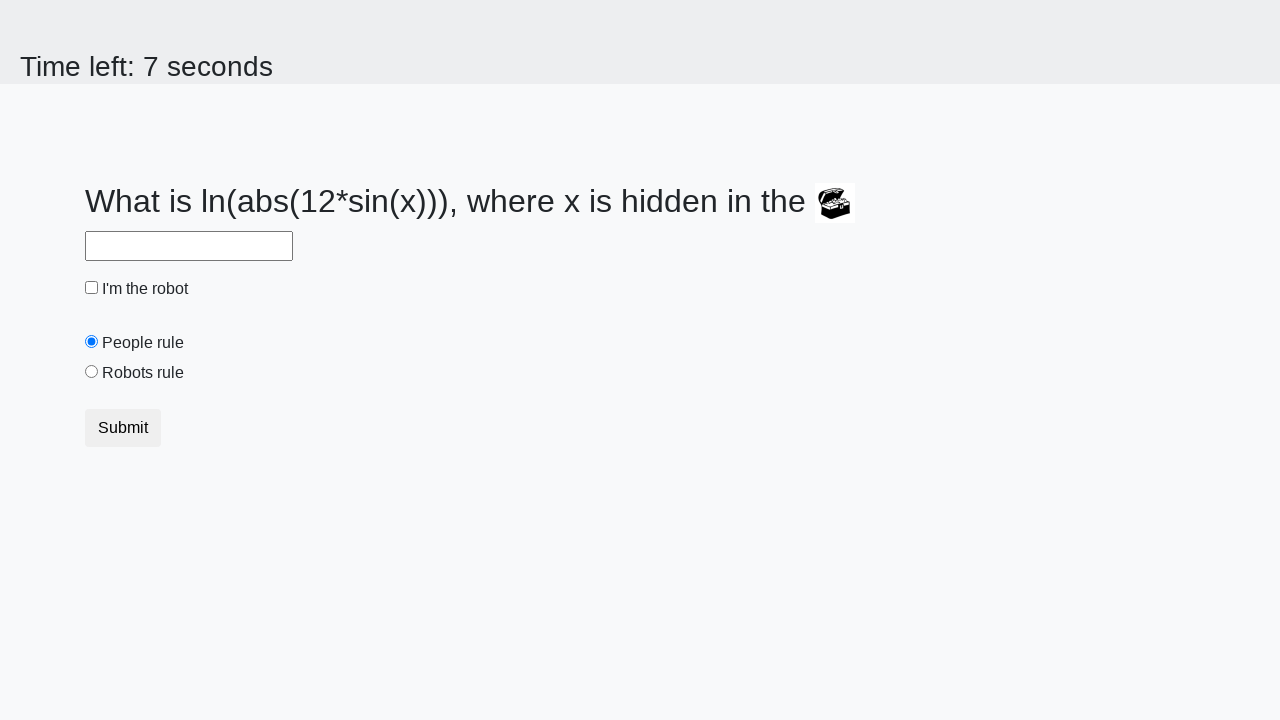